Tests that Clear completed button is hidden when there are no completed items

Starting URL: https://demo.playwright.dev/todomvc

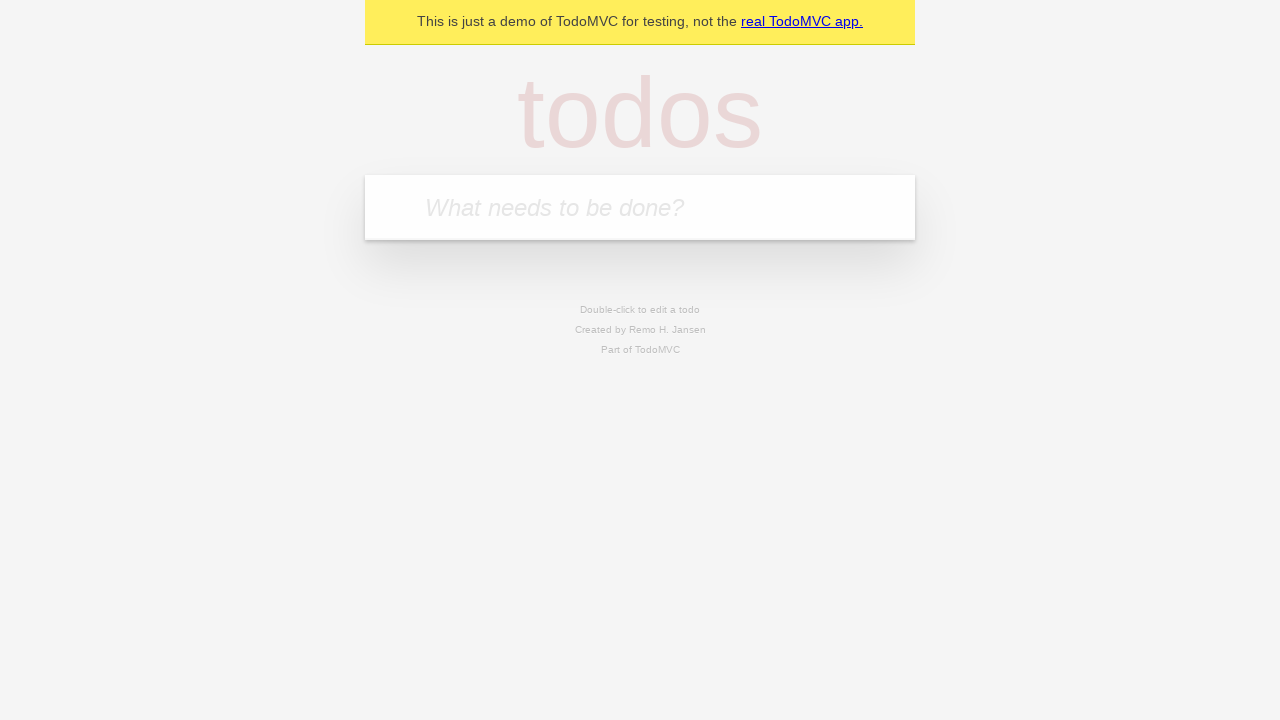

Filled todo input with 'buy some cheese' on internal:attr=[placeholder="What needs to be done?"i]
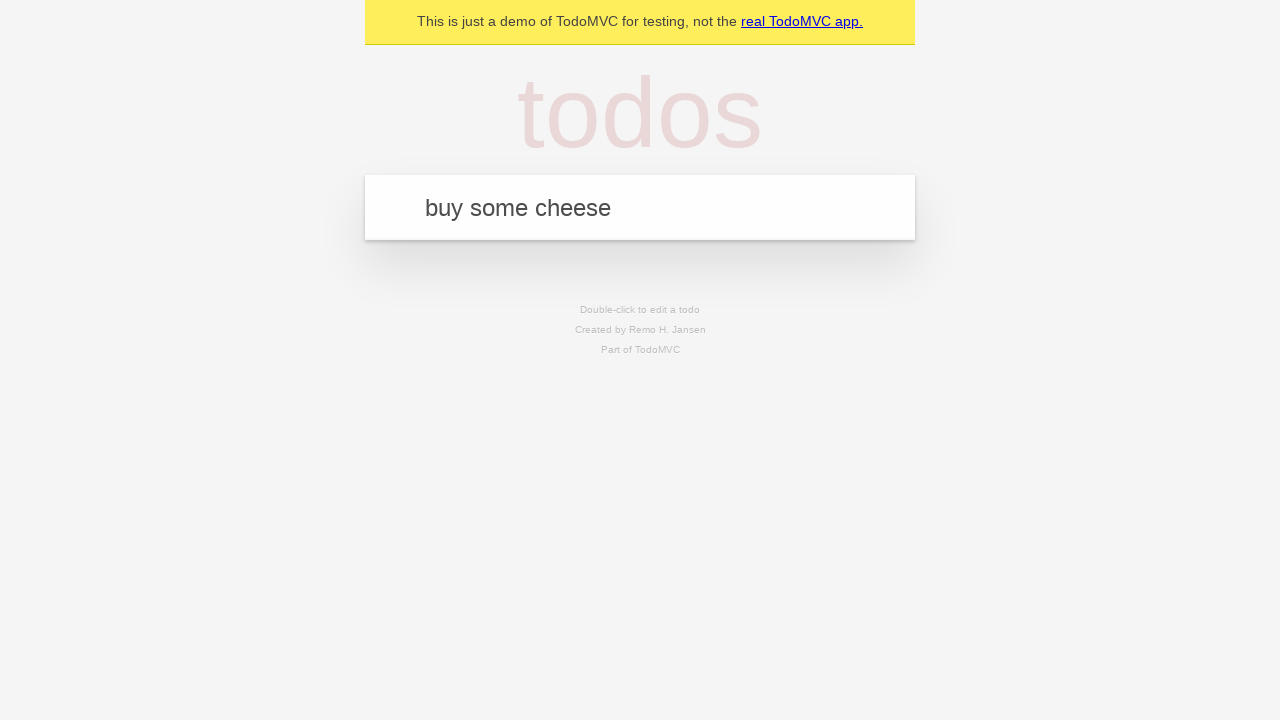

Pressed Enter to add first todo on internal:attr=[placeholder="What needs to be done?"i]
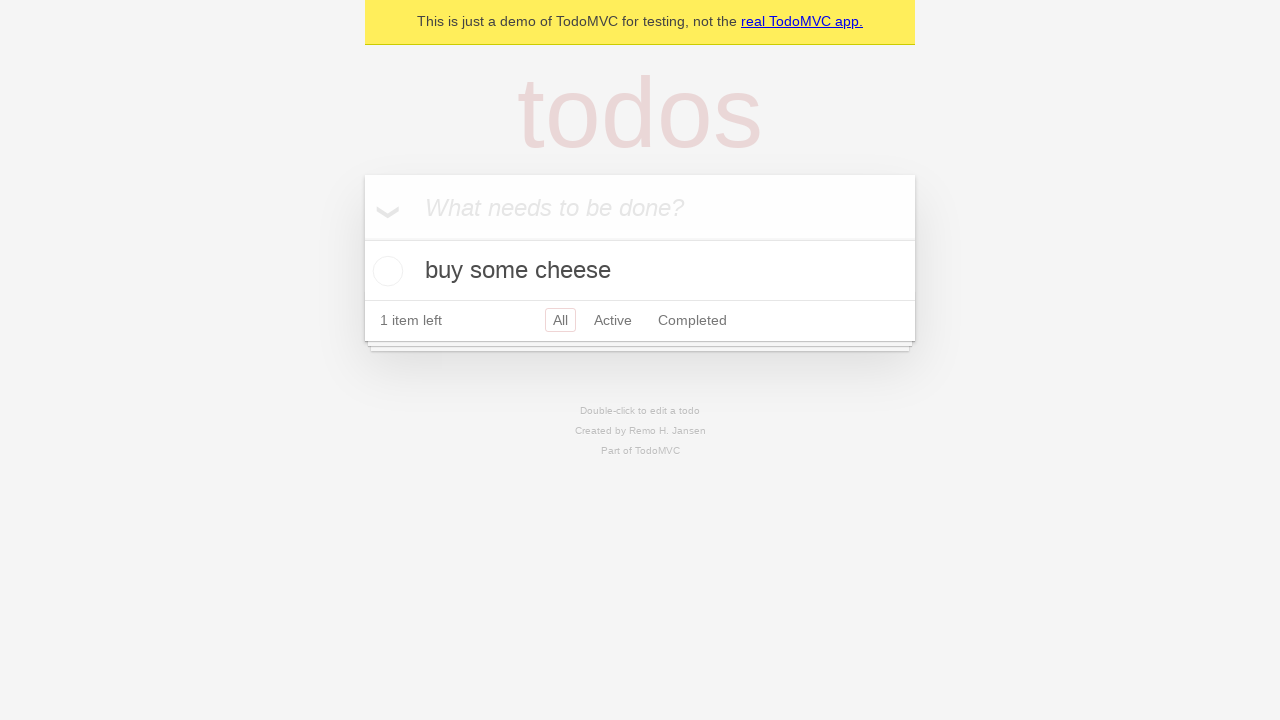

Filled todo input with 'feed the cat' on internal:attr=[placeholder="What needs to be done?"i]
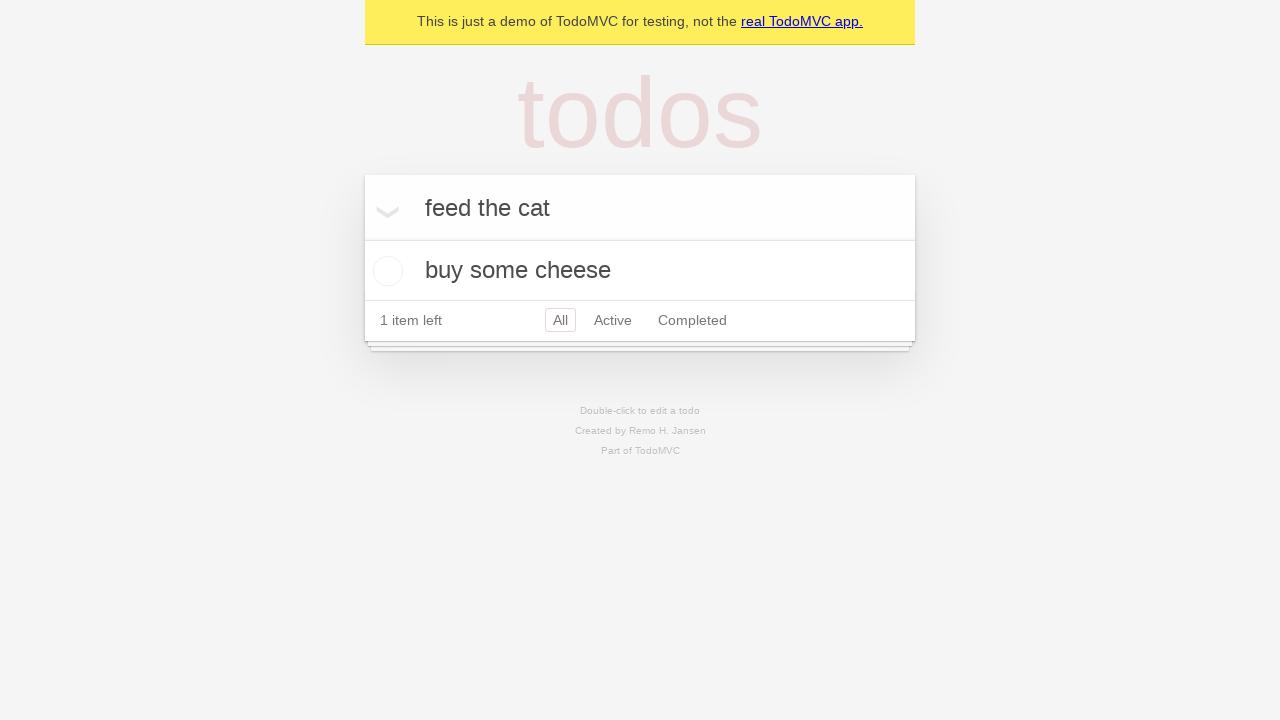

Pressed Enter to add second todo on internal:attr=[placeholder="What needs to be done?"i]
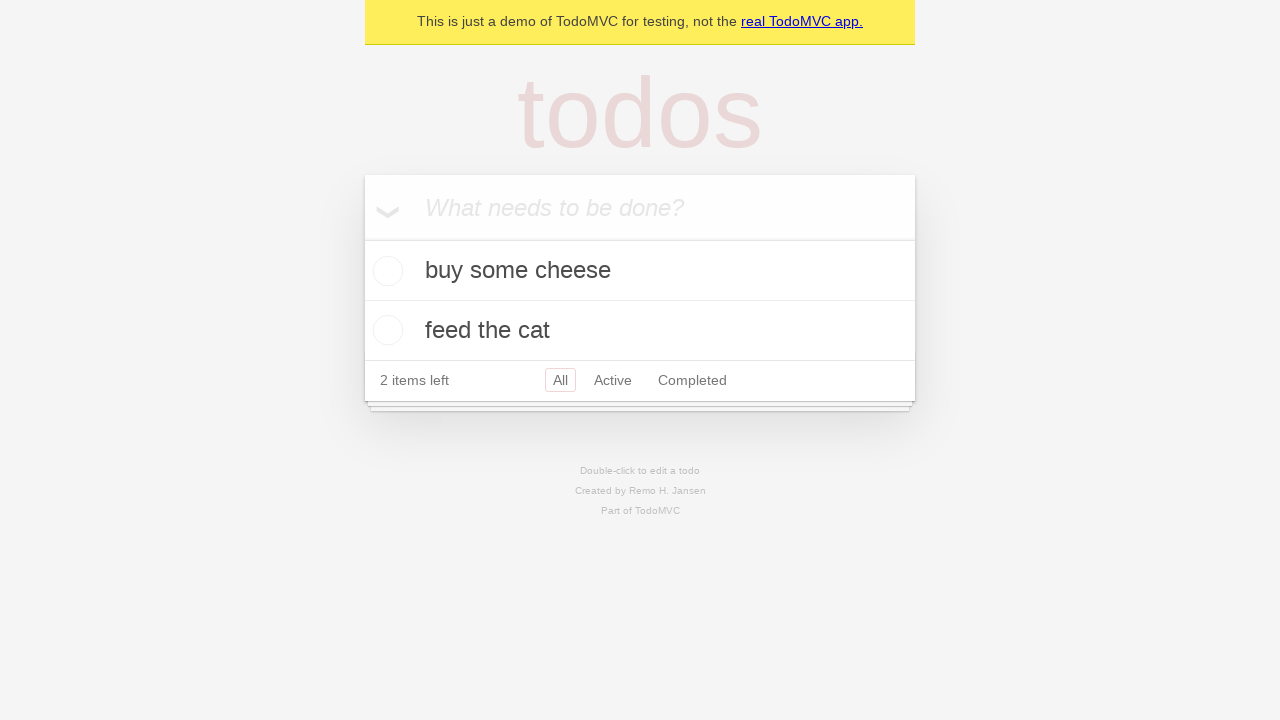

Filled todo input with 'book a doctors appointment' on internal:attr=[placeholder="What needs to be done?"i]
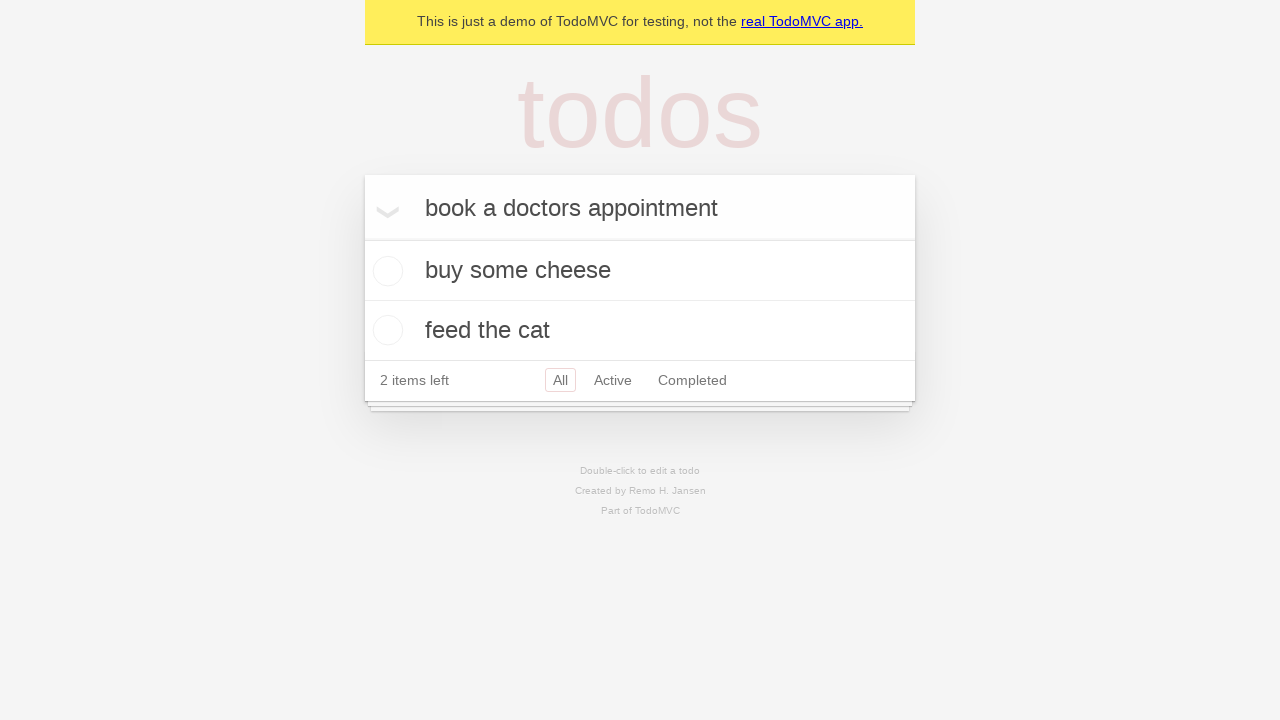

Pressed Enter to add third todo on internal:attr=[placeholder="What needs to be done?"i]
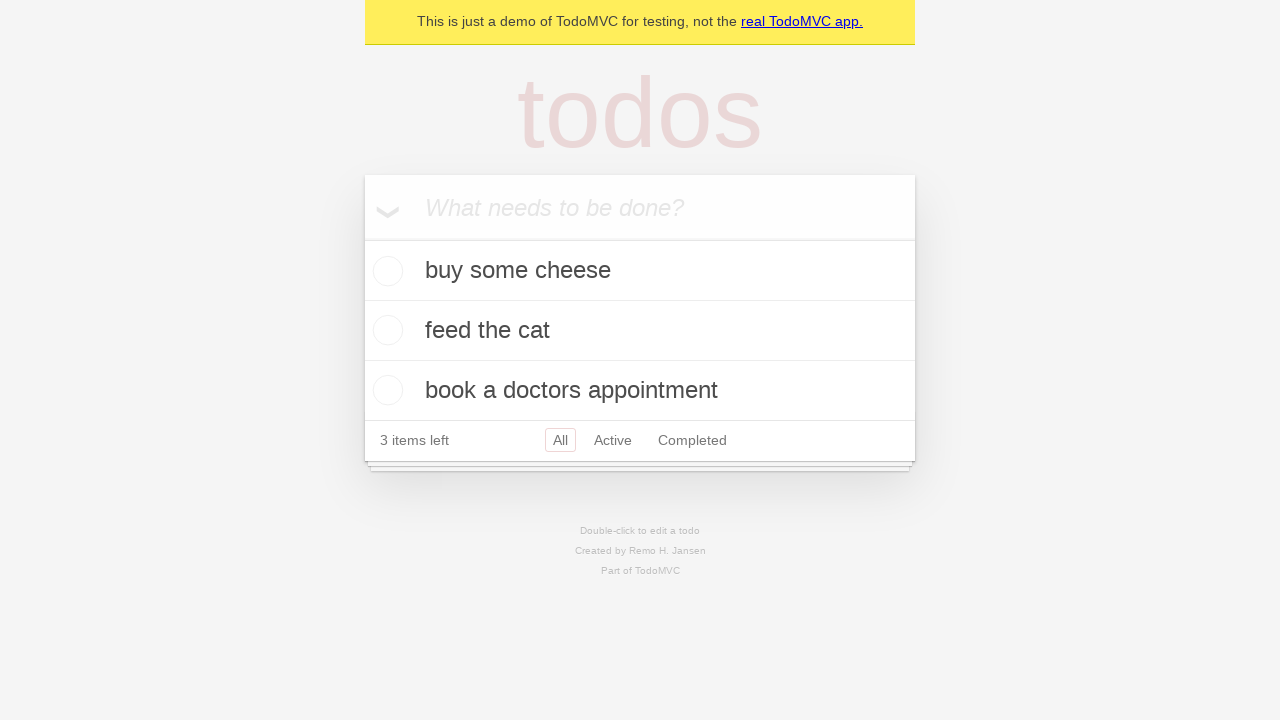

Waited for all three todos to be visible
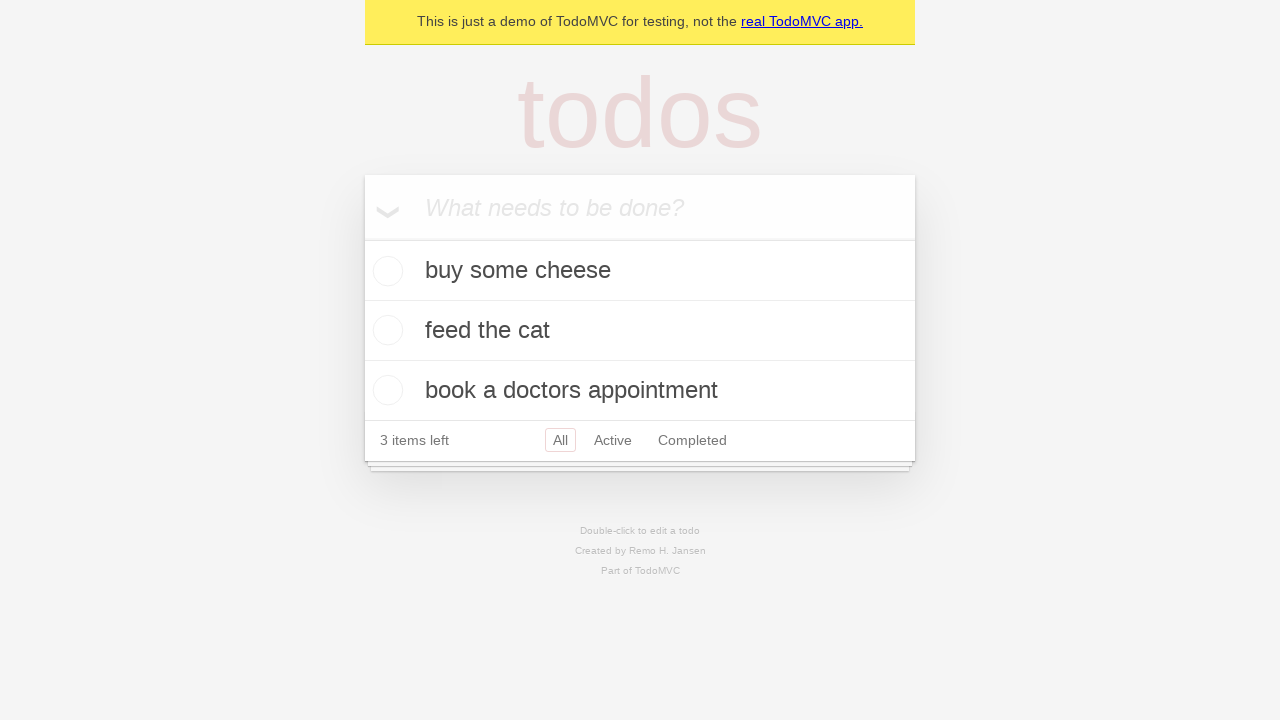

Checked the first todo item as completed at (385, 271) on .todo-list li .toggle >> nth=0
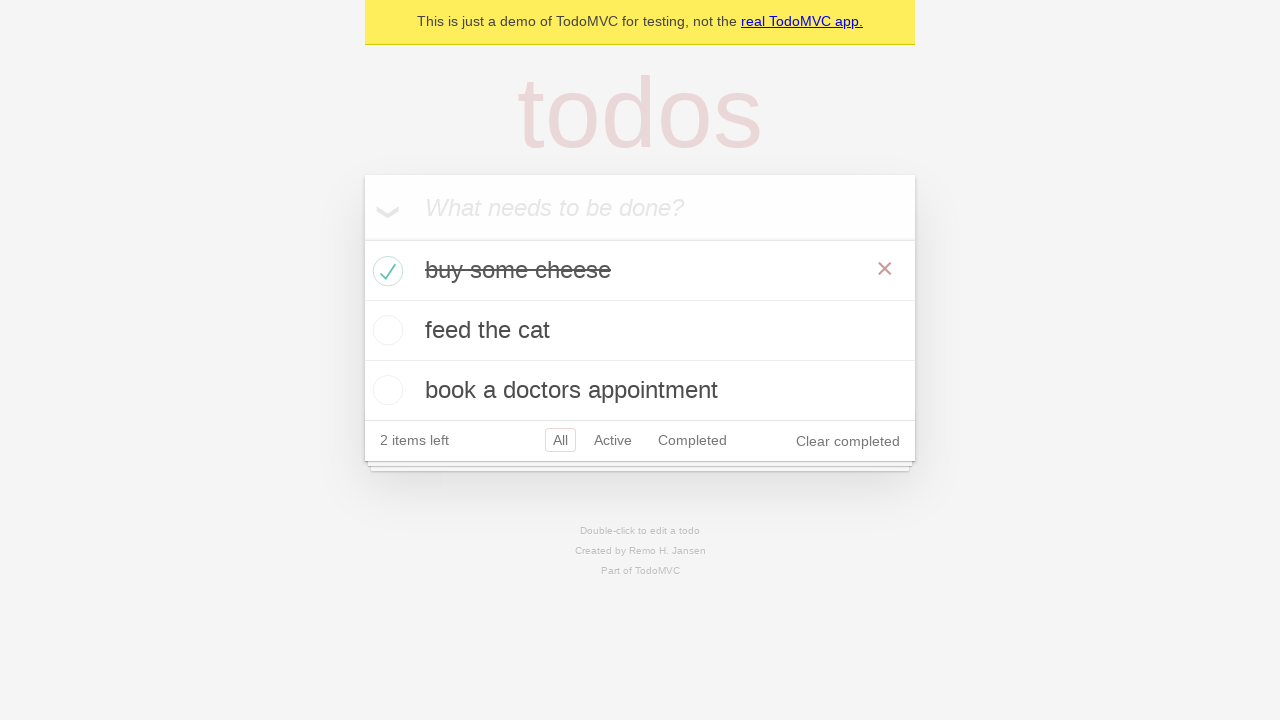

Clicked the Clear completed button at (848, 441) on internal:role=button[name="Clear completed"i]
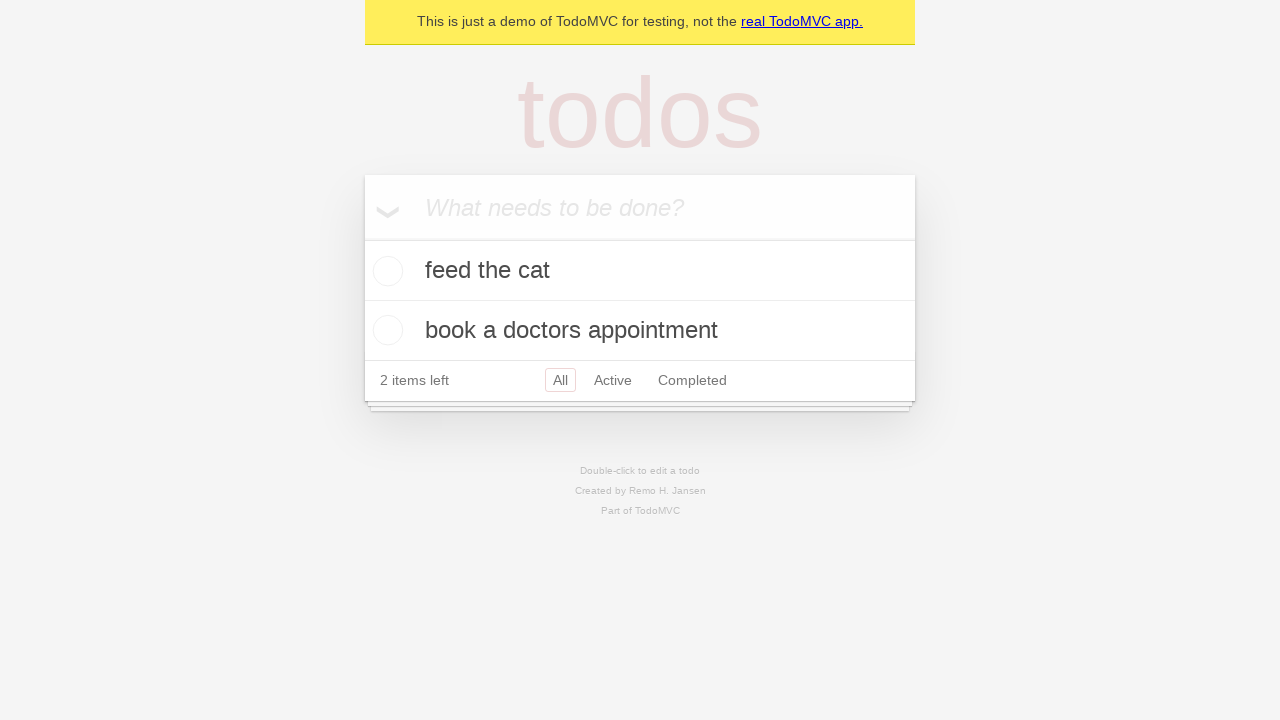

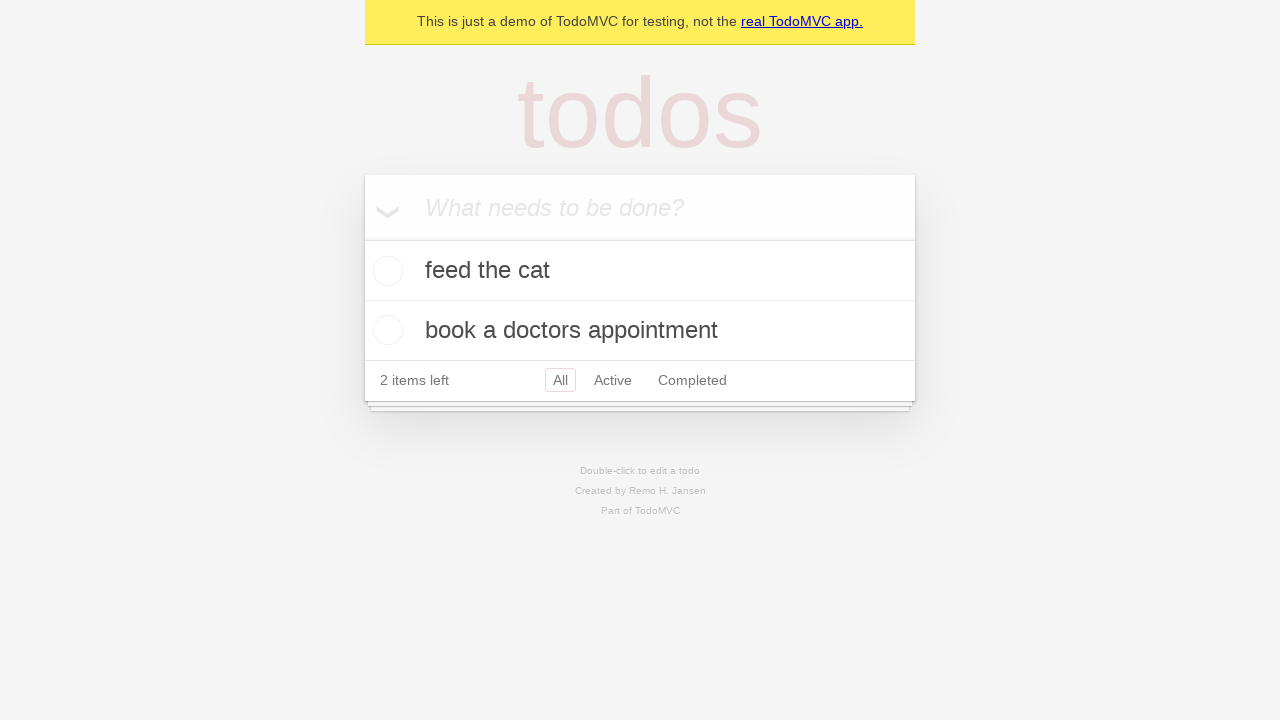